Tests focus functionality by opening the login dialog and focusing on the Email input field

Starting URL: https://danube-web.shop/

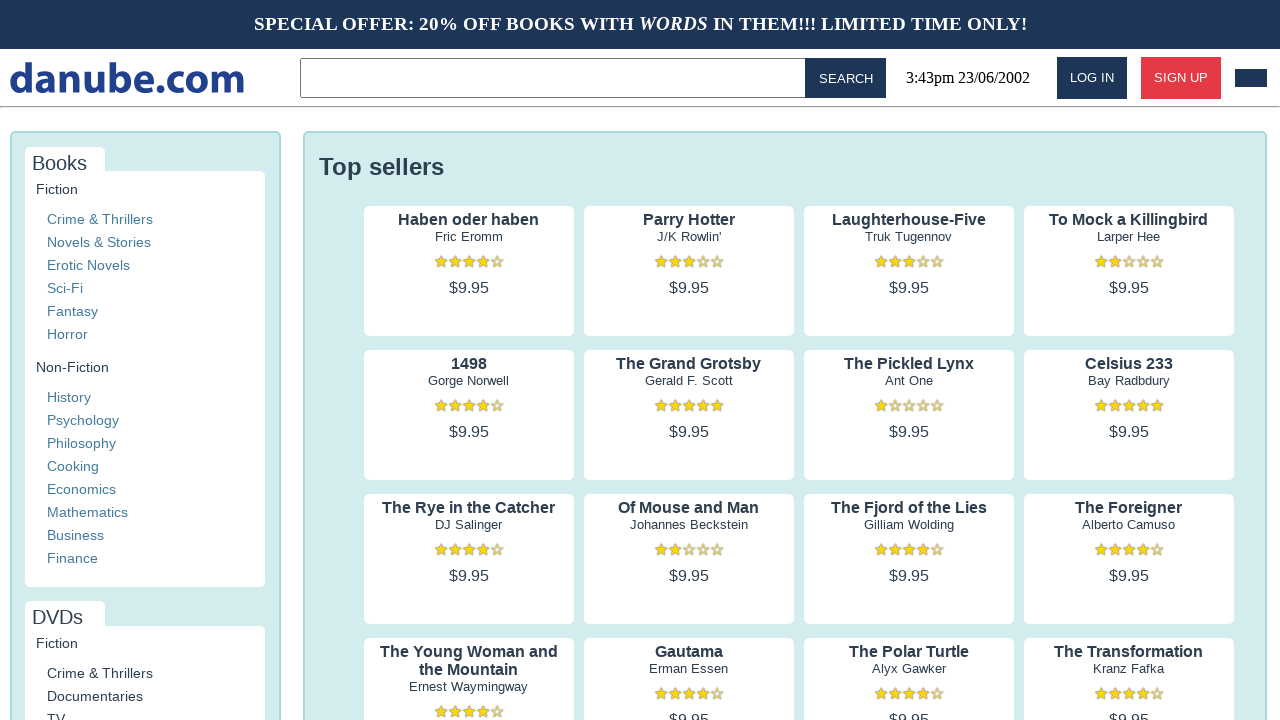

Clicked 'Log in' button to open login dialog at (1092, 78) on internal:role=button[name="Log in"i]
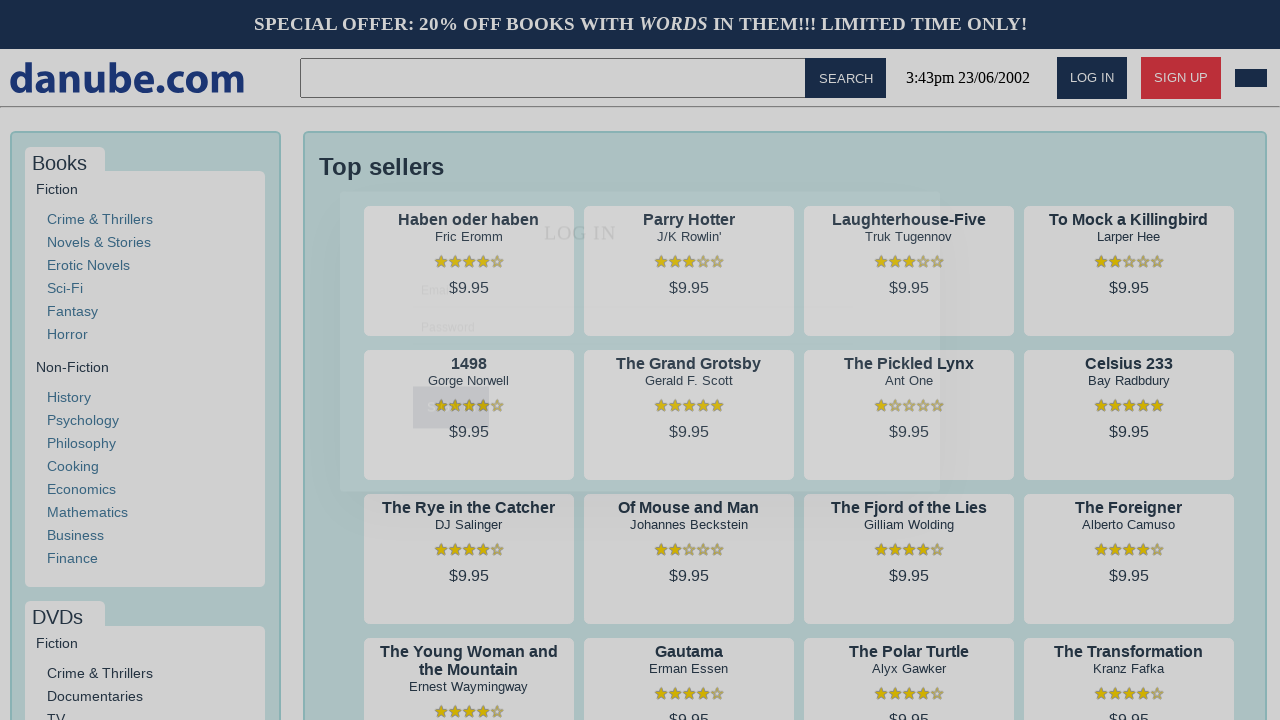

Focused on Email input field on internal:attr=[placeholder="Email"i]
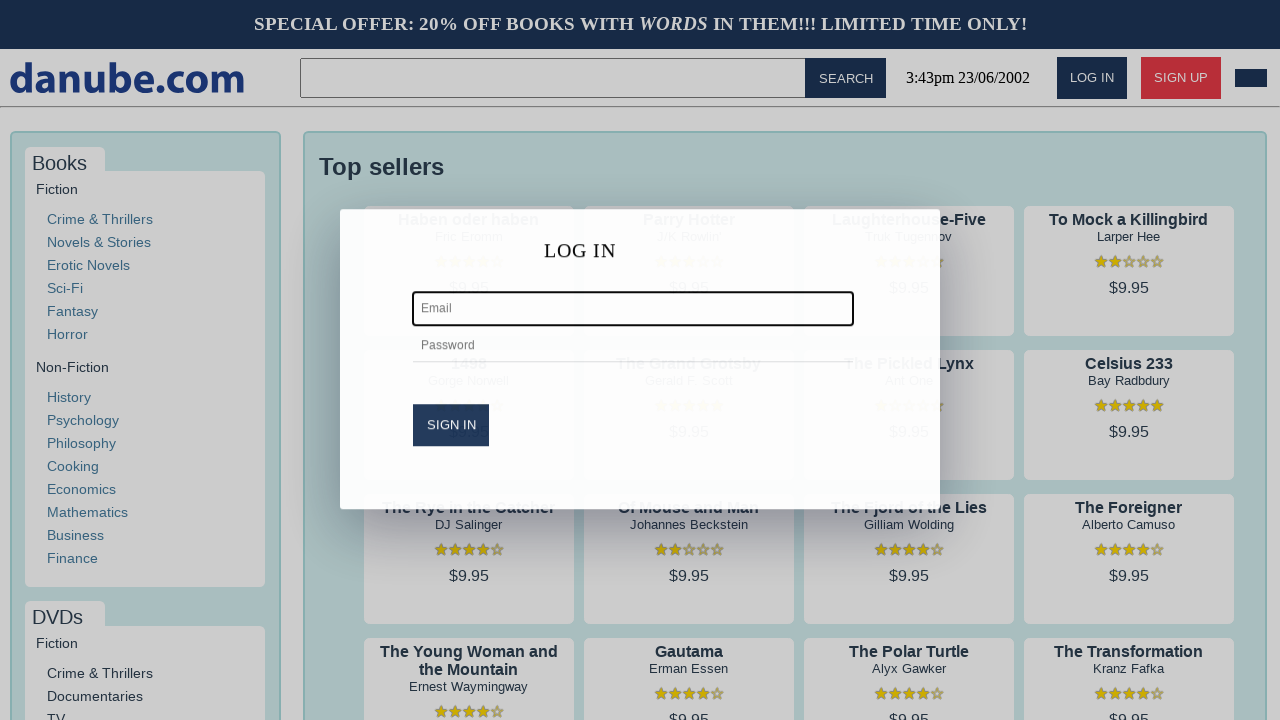

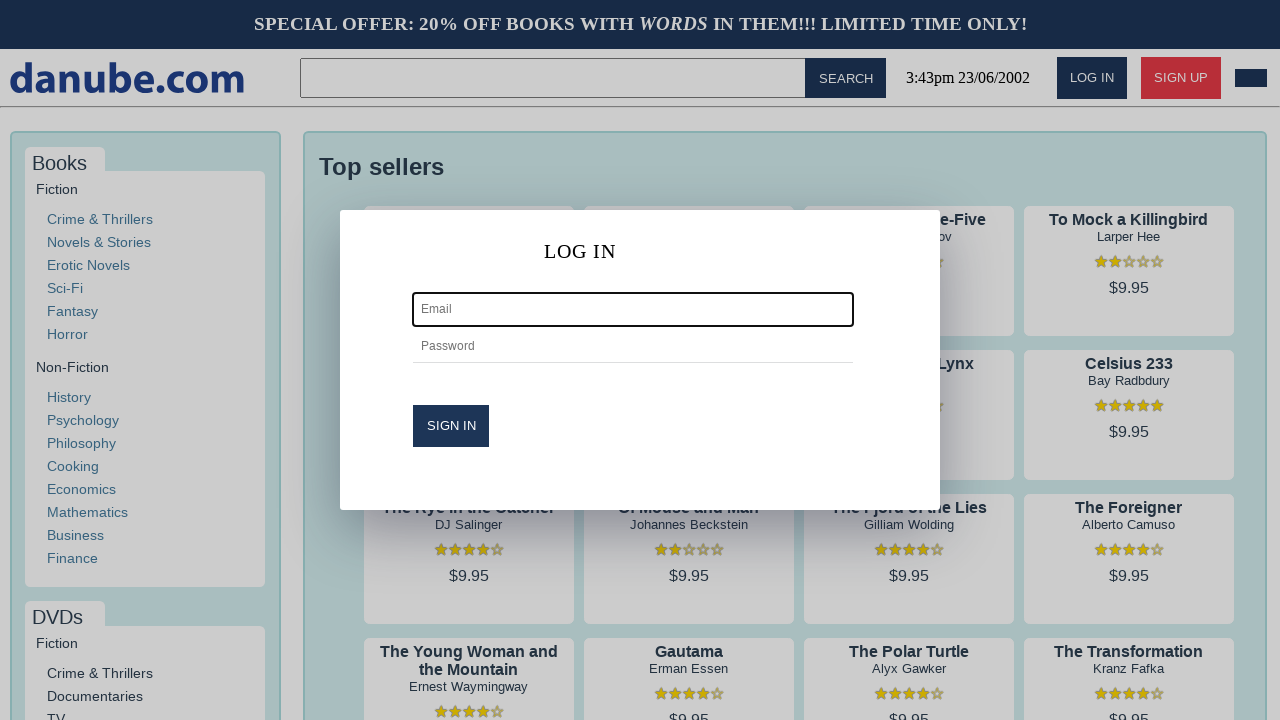